Tests JavaScript prompt dialog by clicking the JS Prompt button, entering text, accepting it, and verifying the result

Starting URL: https://the-internet.herokuapp.com/javascript_alerts

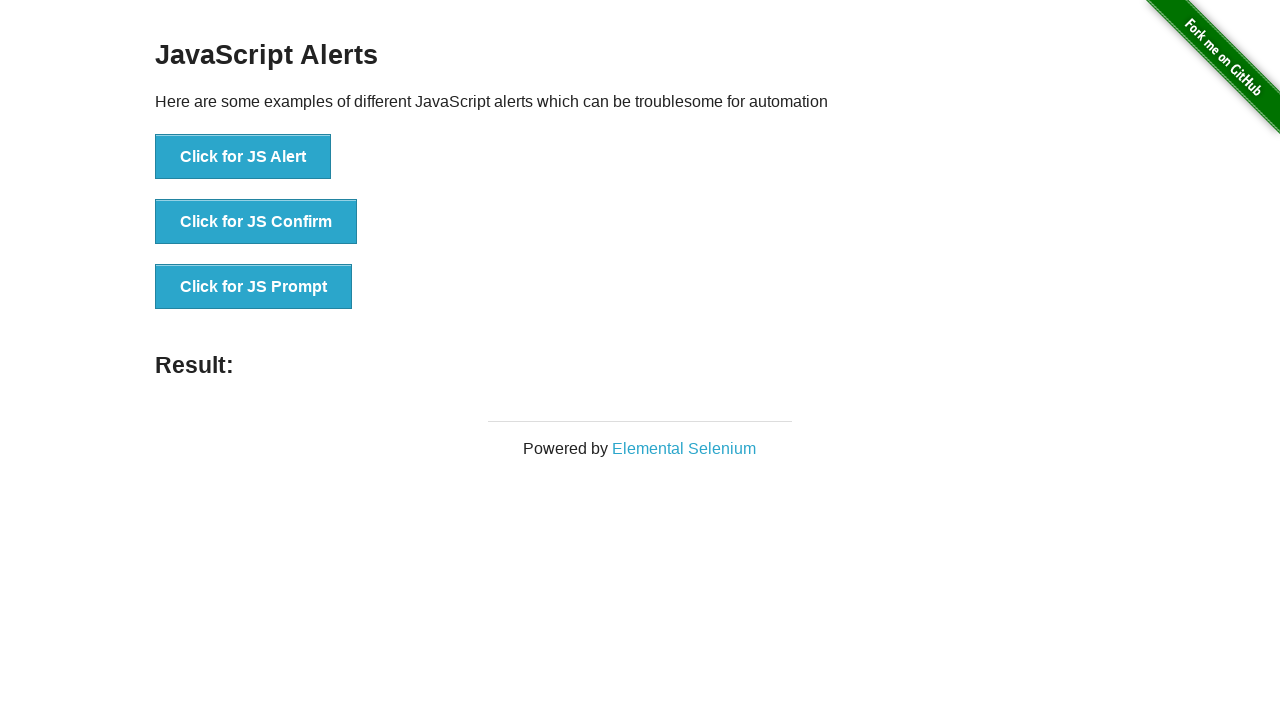

Set up dialog handler to accept prompt with 'Java'
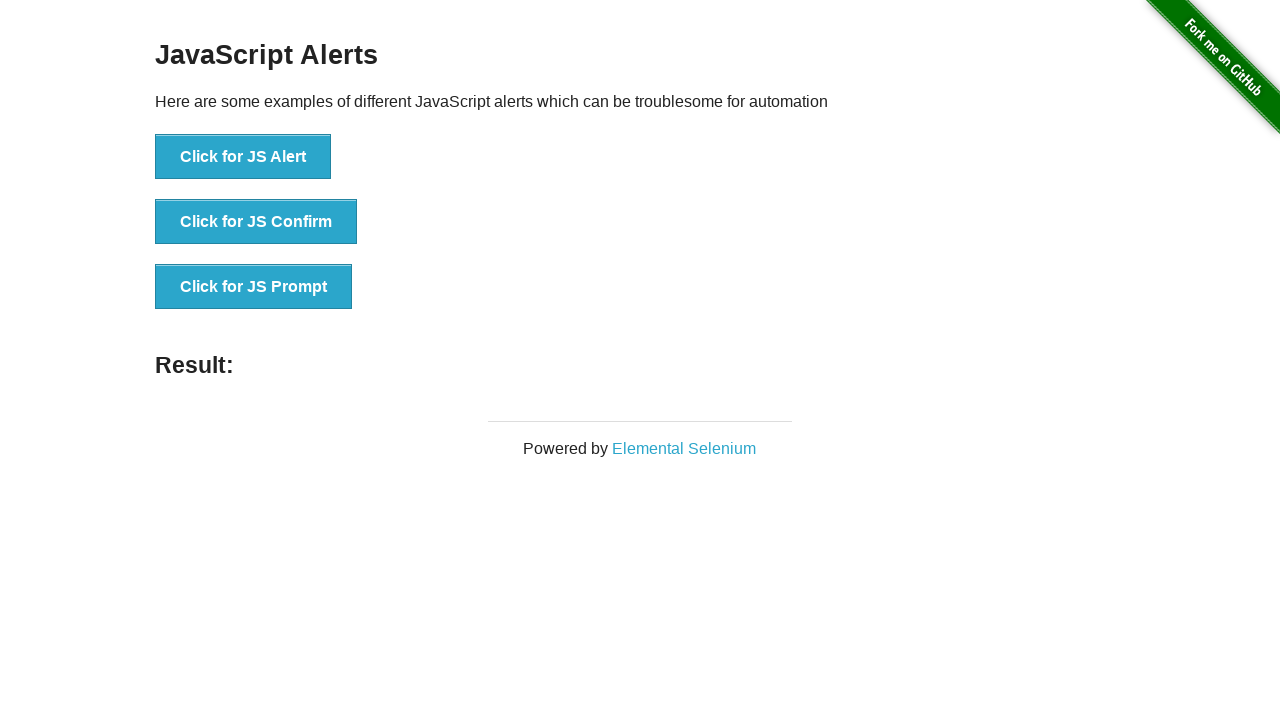

Clicked JS Prompt button to trigger prompt dialog at (254, 287) on button[onclick='jsPrompt()']
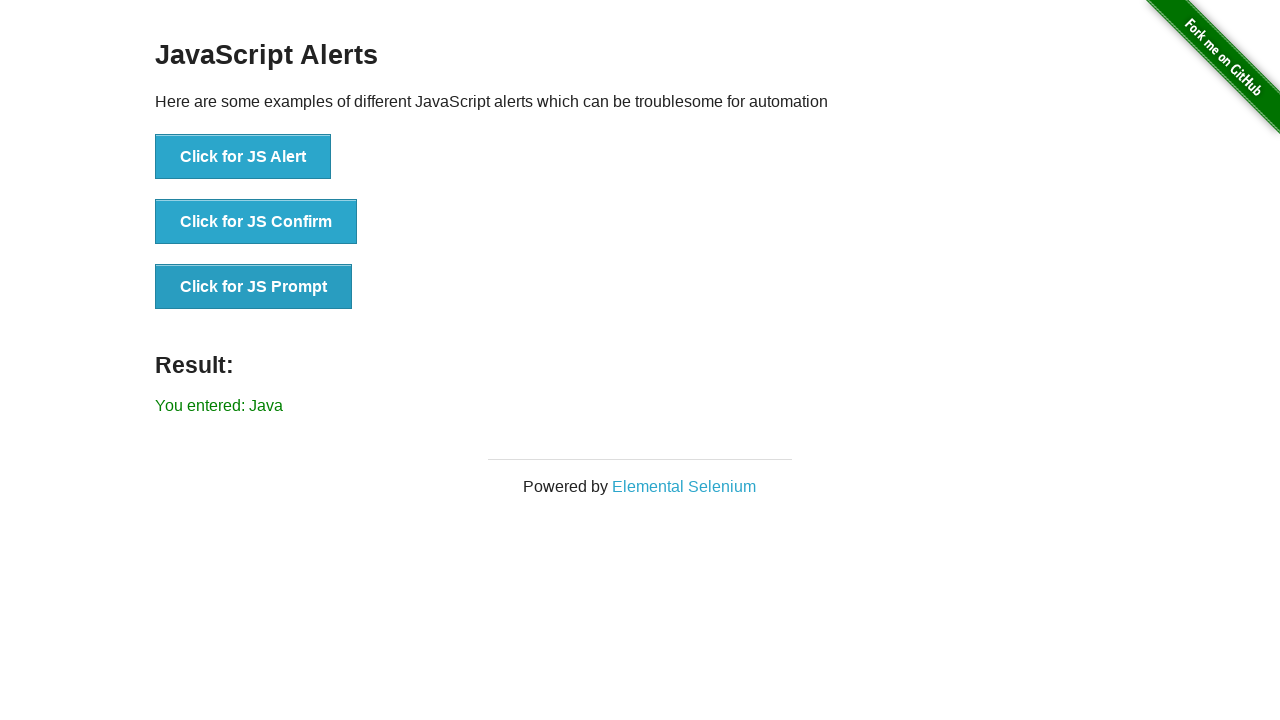

Retrieved result text from page
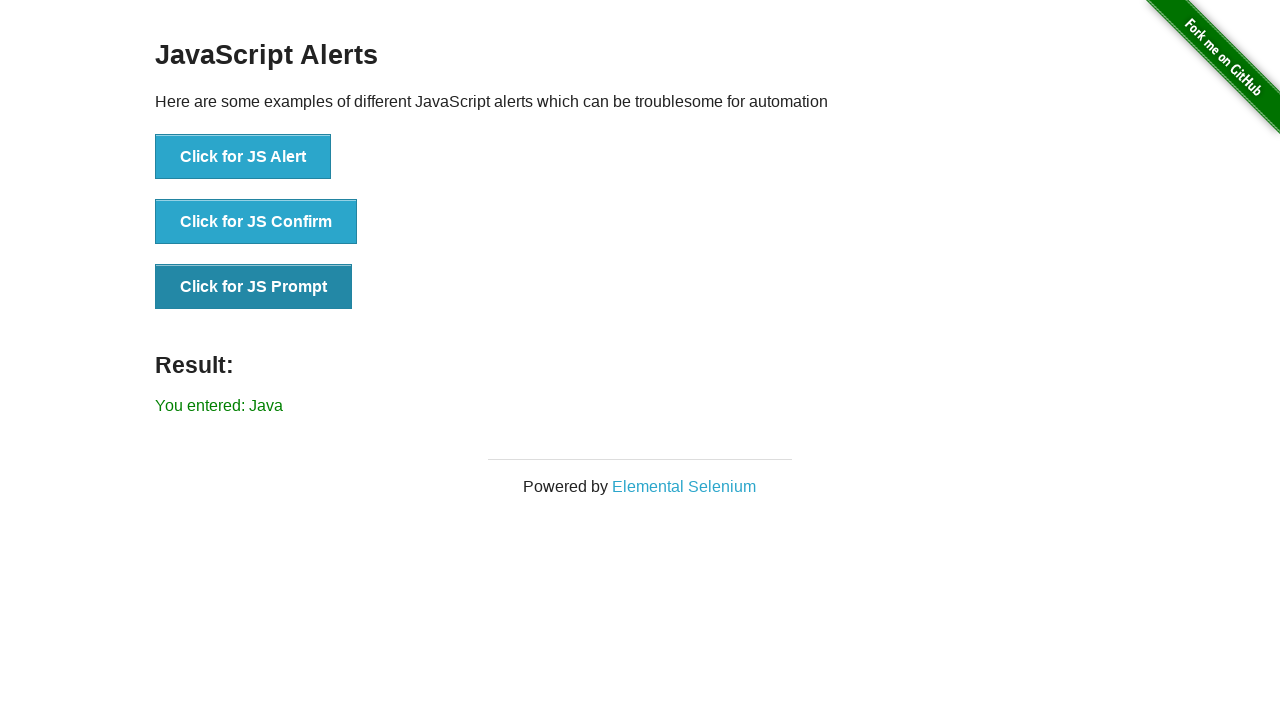

Verified result text matches expected 'You entered: Java'
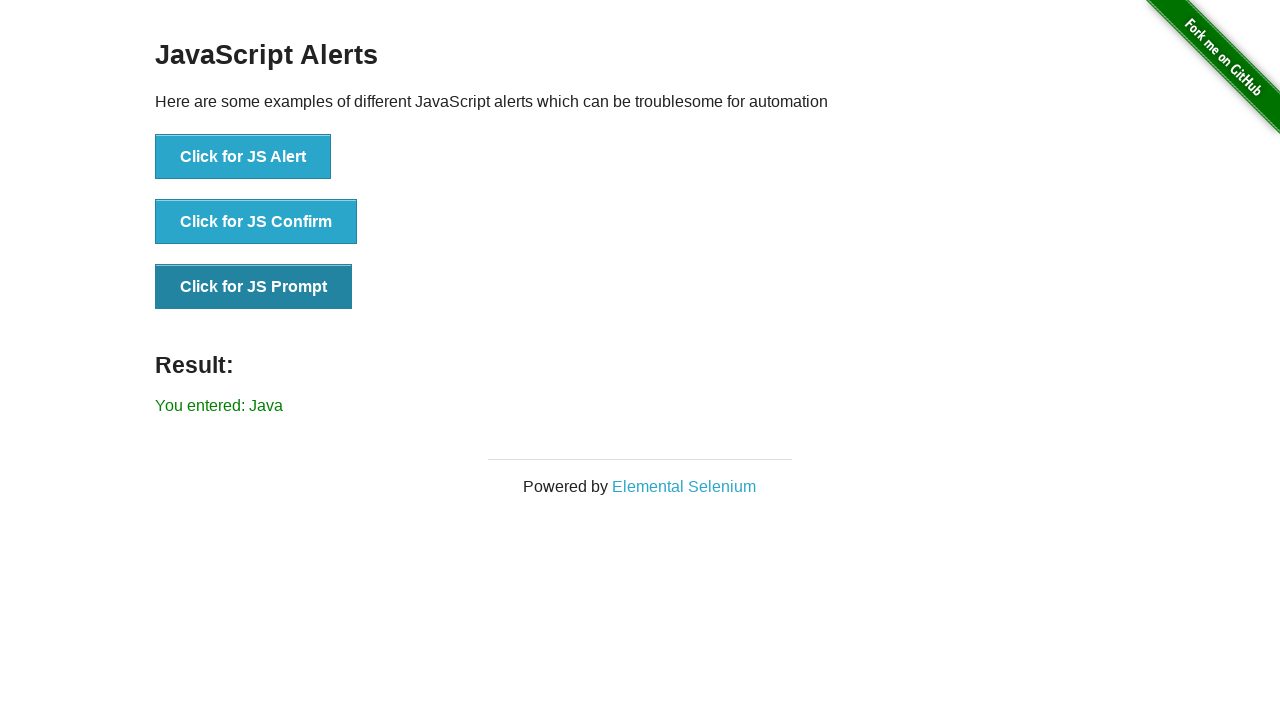

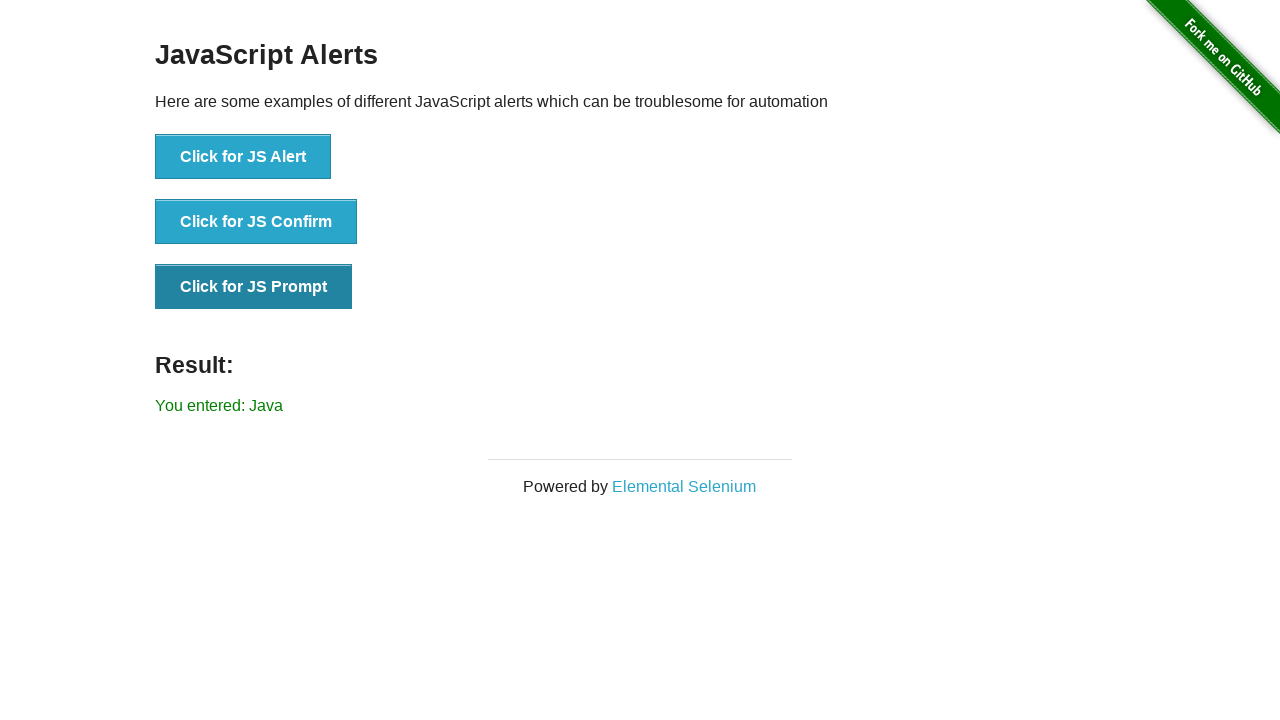